Navigates to a demo store website and clicks on the shopping cart and a navigation menu item

Starting URL: http://demostore.supersqa.com/

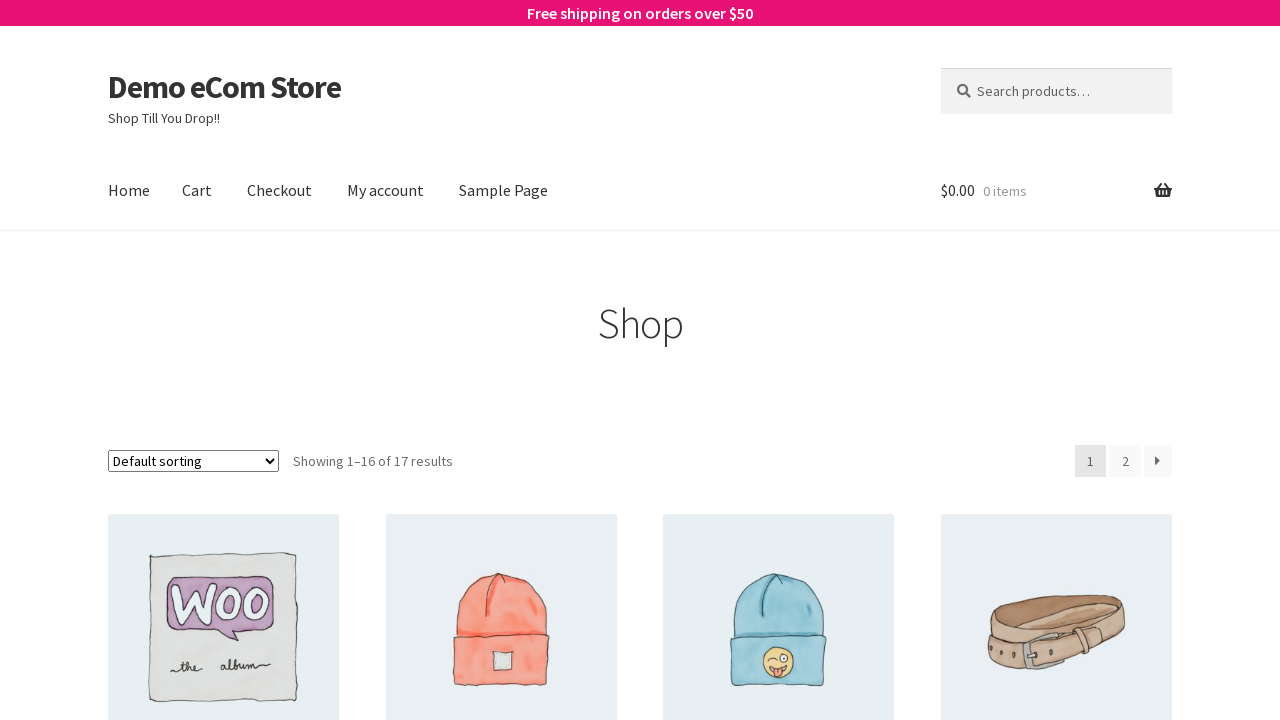

Navigated to demo store website
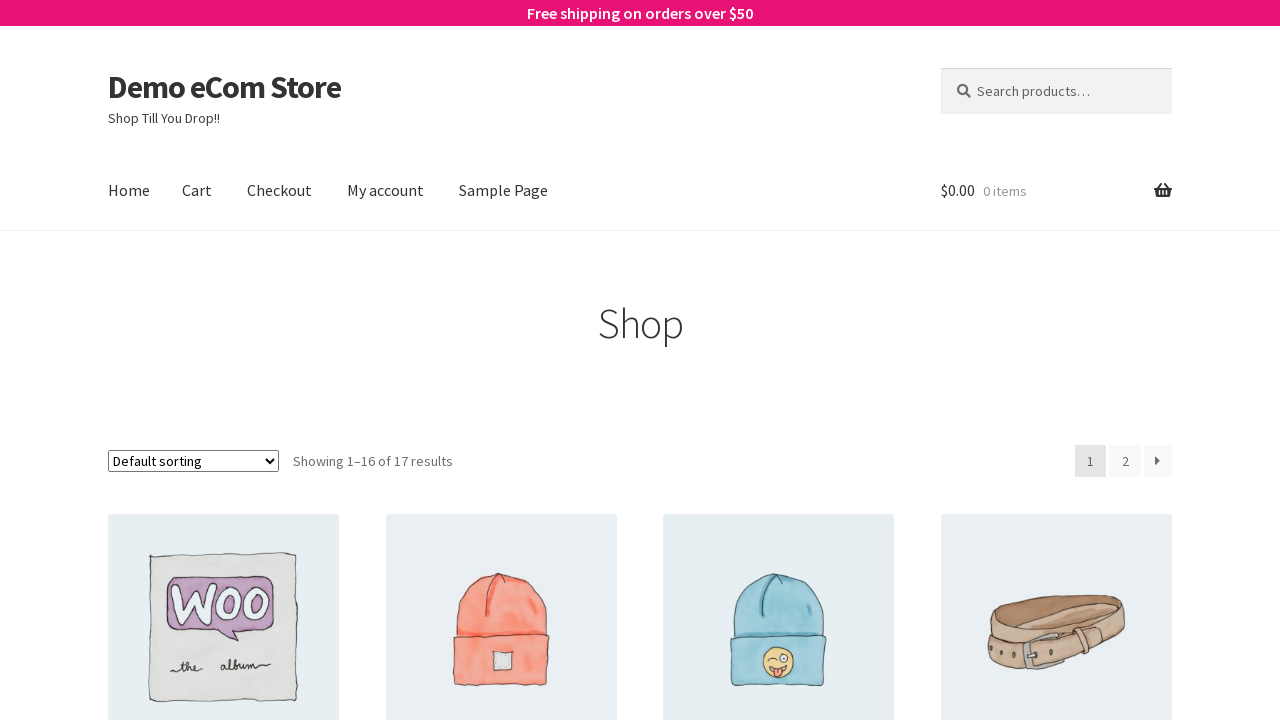

Clicked on shopping cart in site header at (1056, 191) on #site-header-cart
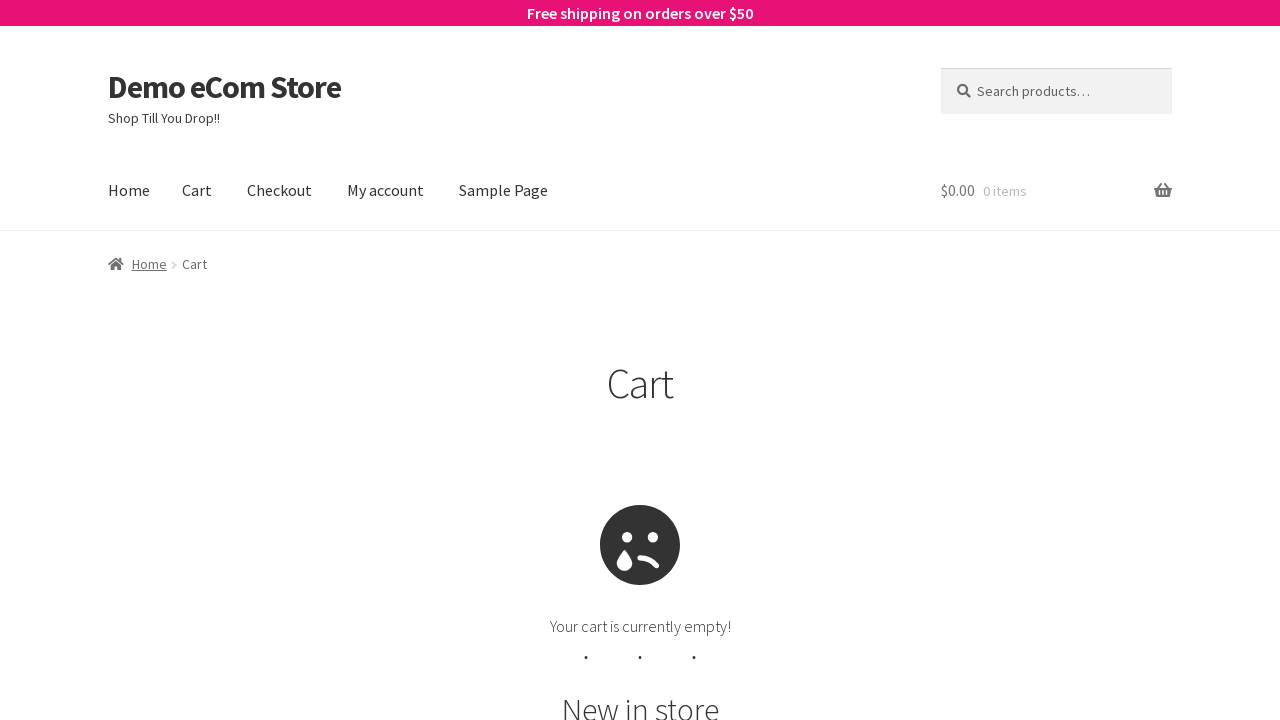

Clicked on 4th navigation menu item at (386, 191) on xpath=//*[@id="site-navigation"]/div[1]/ul/li[4]
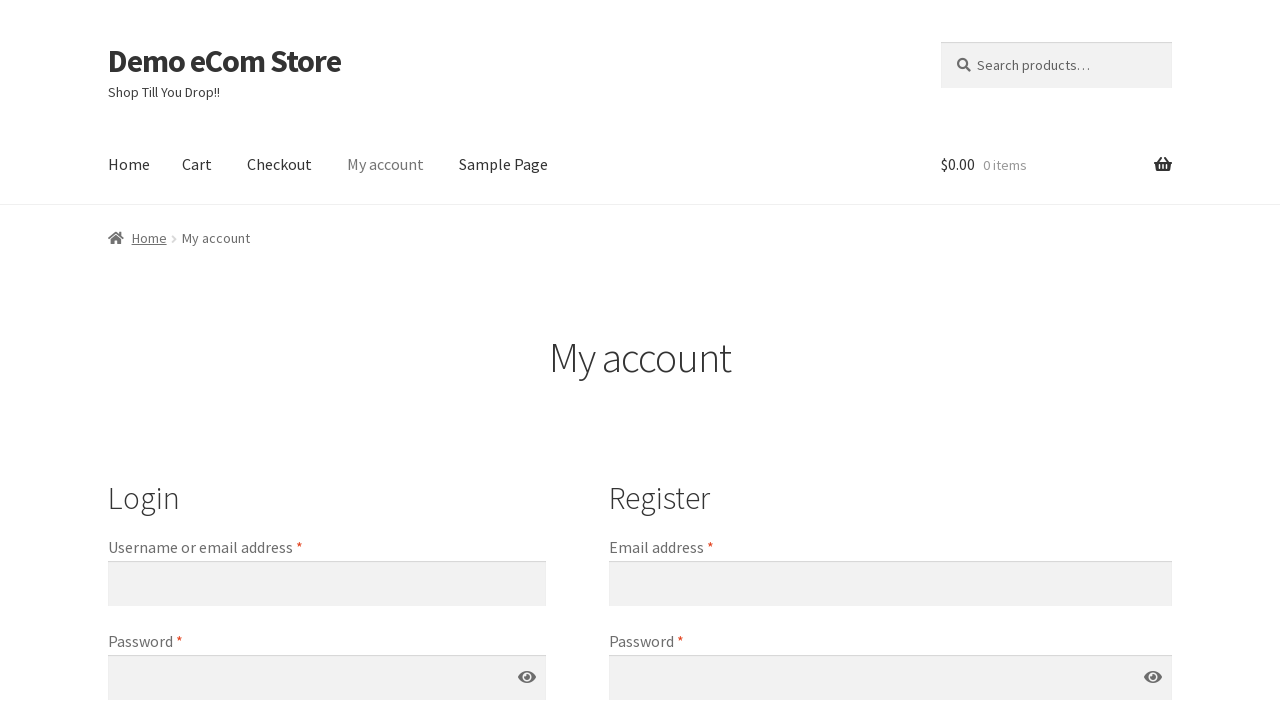

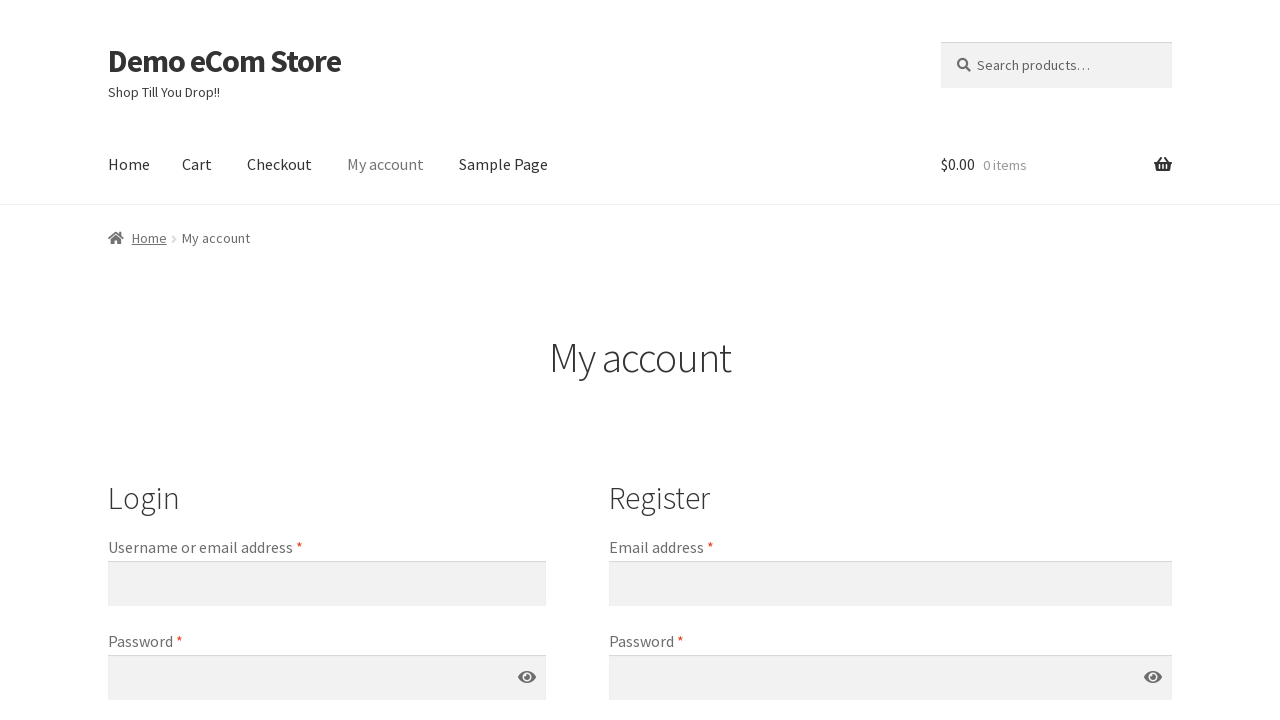